Tests the hockey teams search functionality by performing multiple searches using different locator strategies for the search box.

Starting URL: https://www.scrapethissite.com/pages/forms/

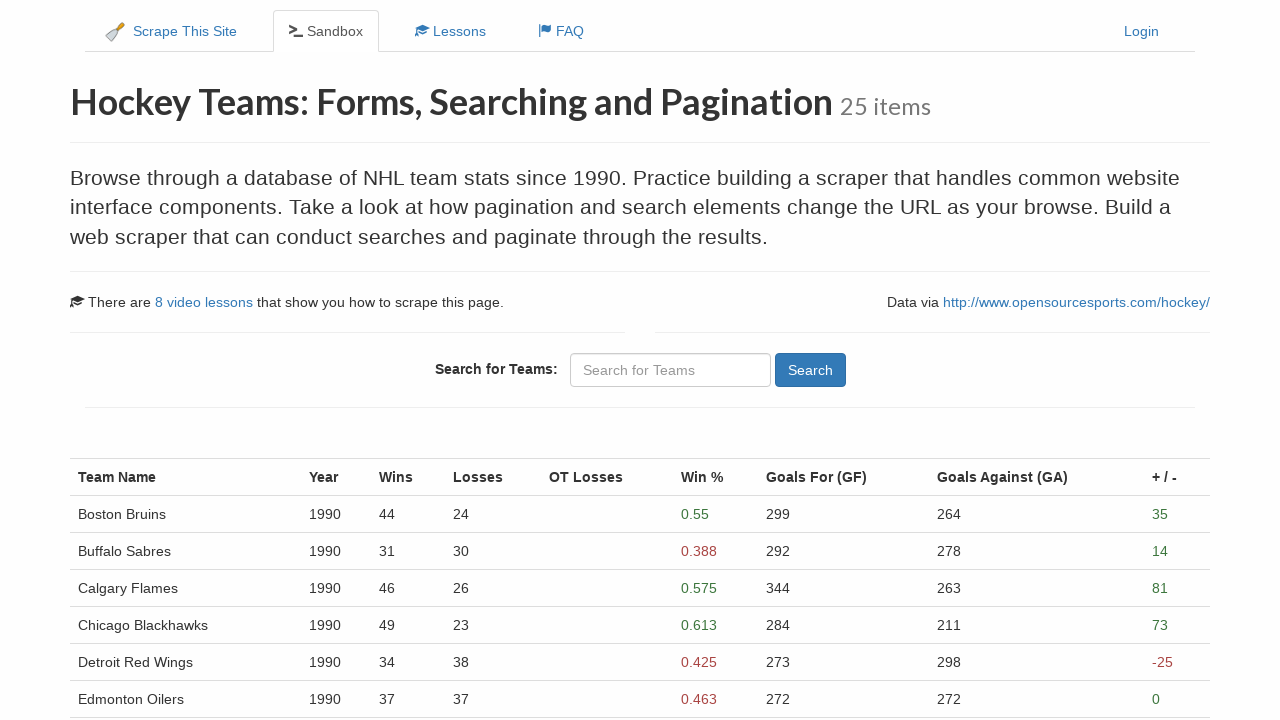

Located search button using role selector
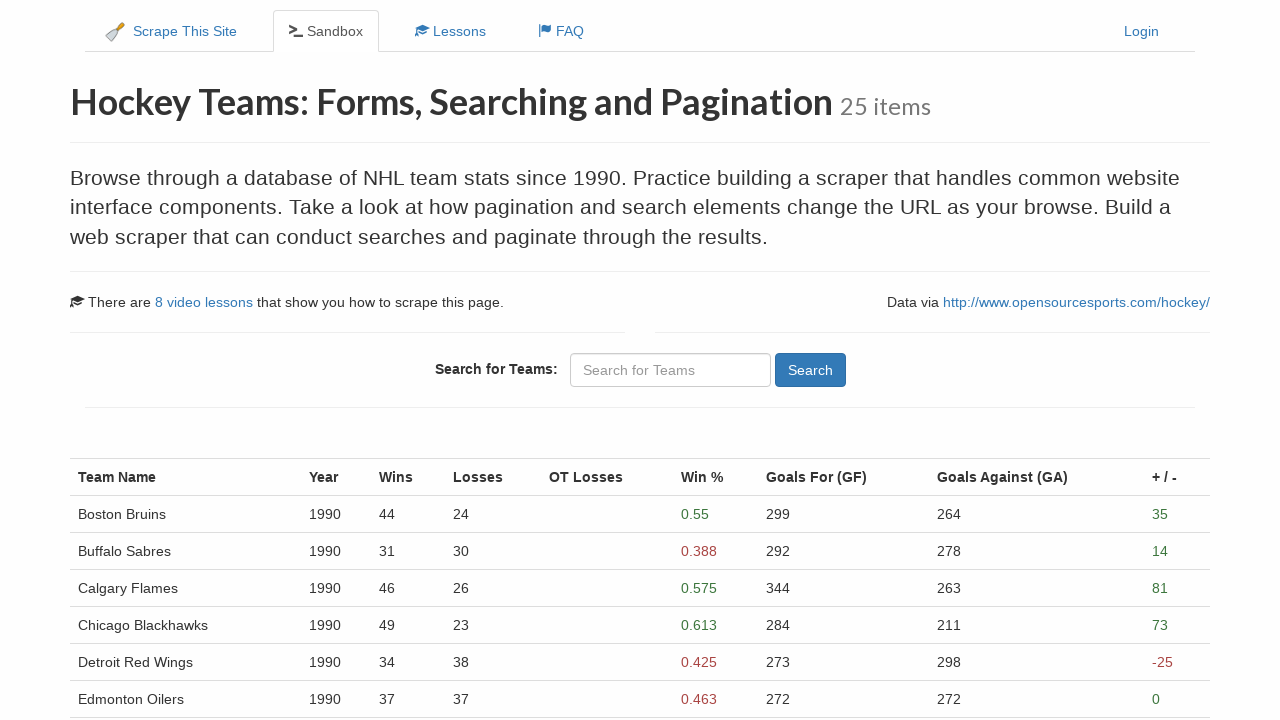

Filled search box with 'Boston' using label locator on internal:label="Search for Teams"i
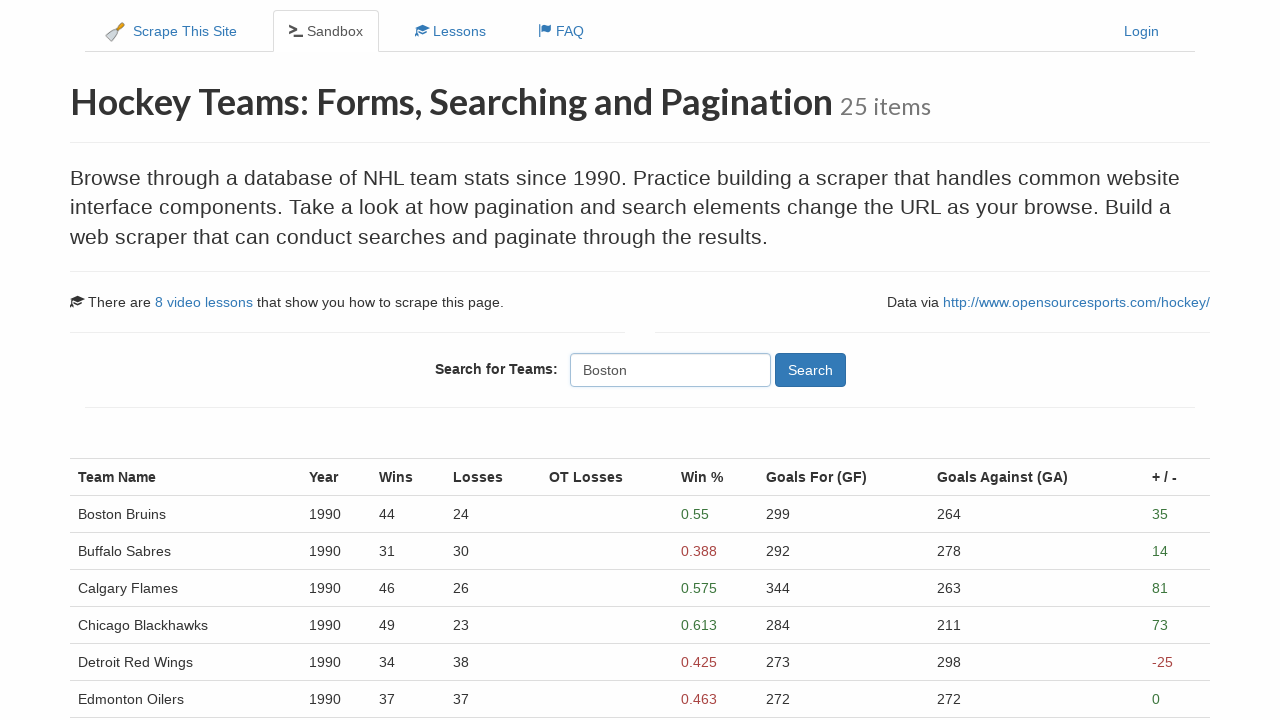

Clicked search button to search for Boston at (810, 370) on internal:role=button[name="Search"i]
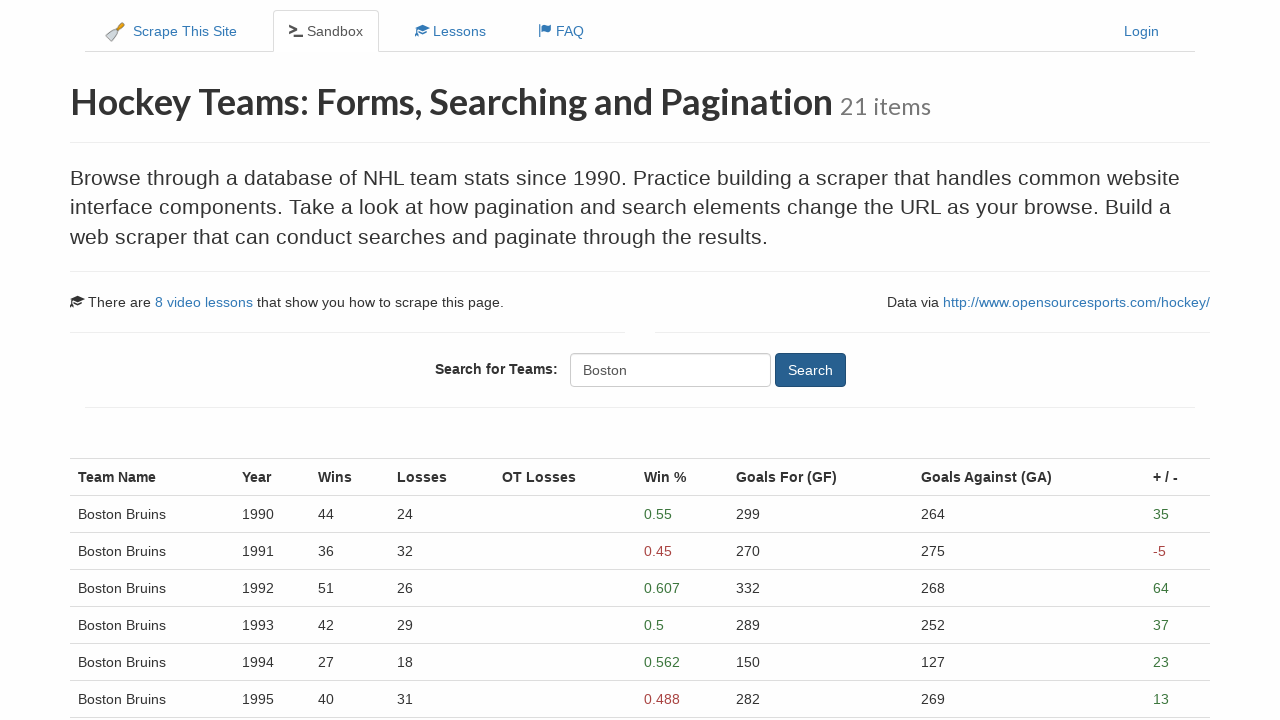

Search results for Boston loaded
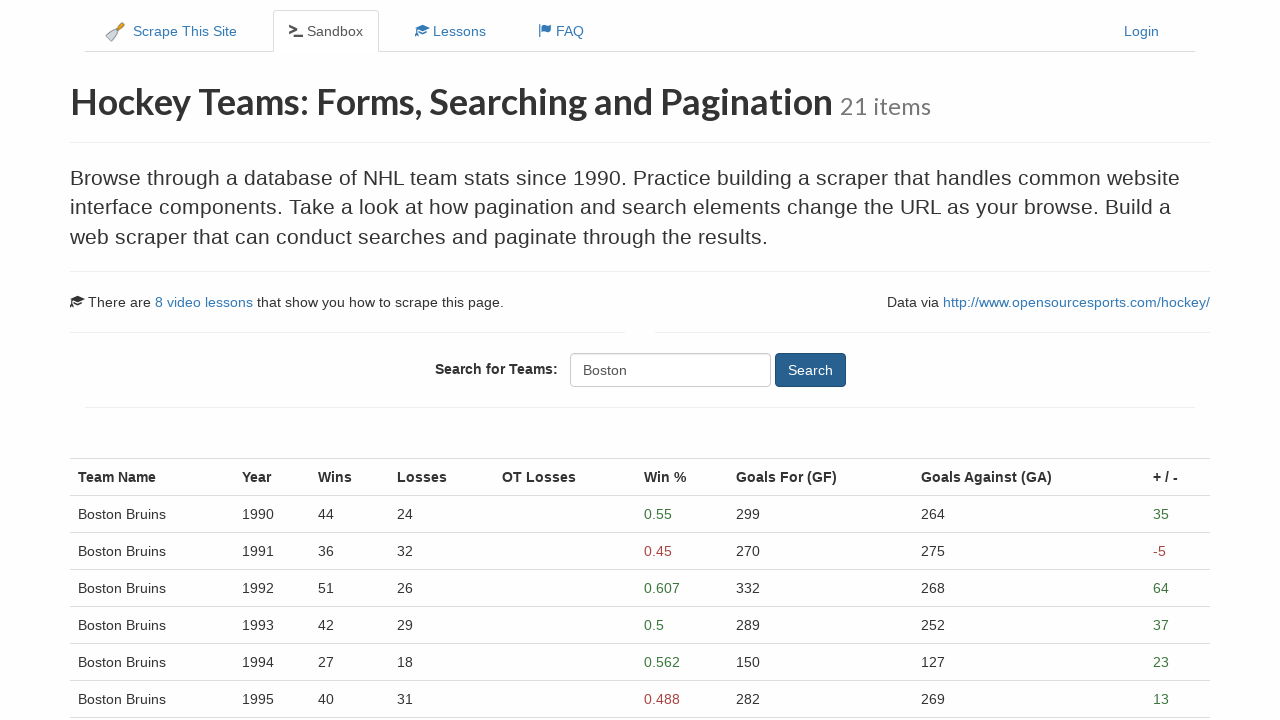

Filled search box with 'Buffalo' using placeholder locator on internal:attr=[placeholder="Search for Teams"i]
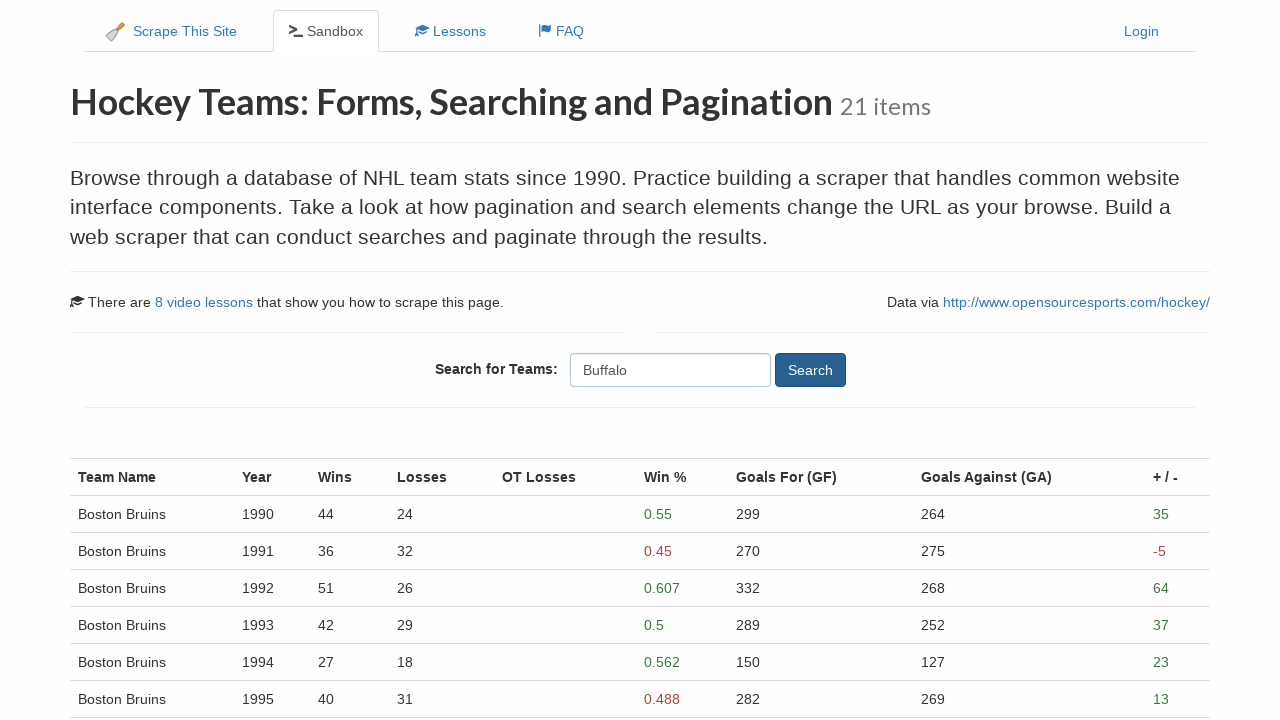

Clicked search button to search for Buffalo at (810, 370) on internal:role=button[name="Search"i]
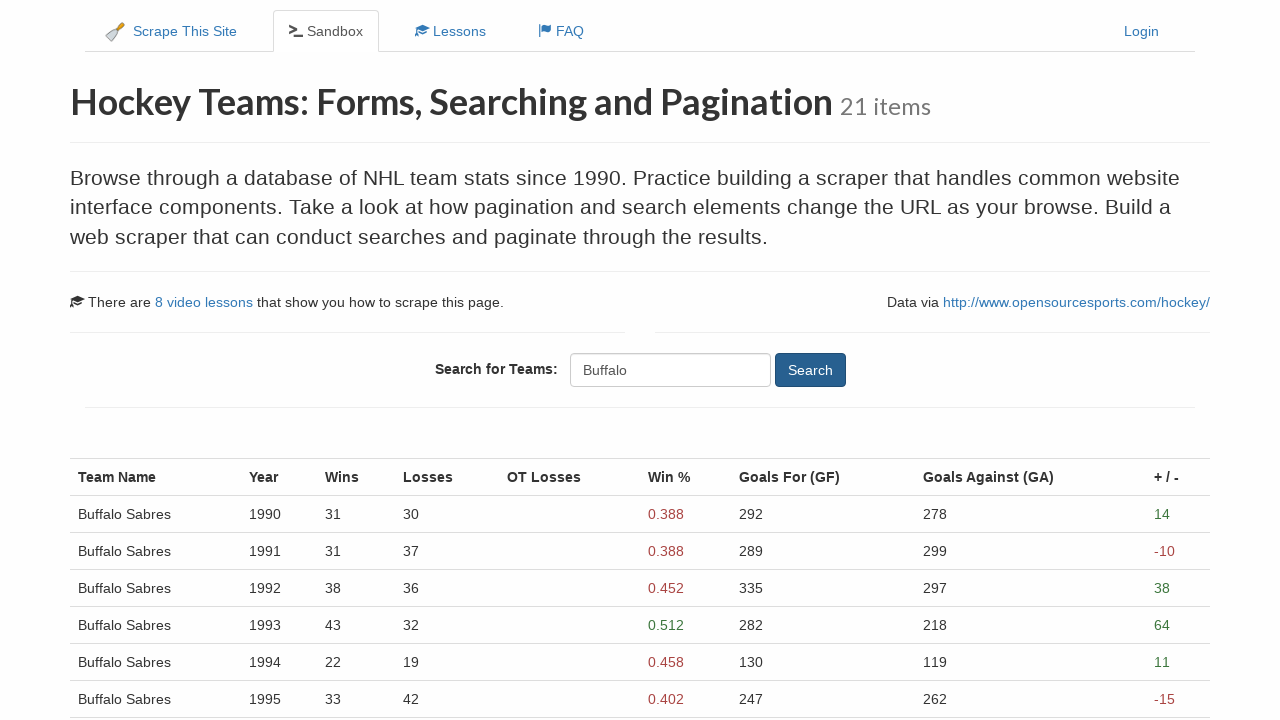

Search results for Buffalo loaded
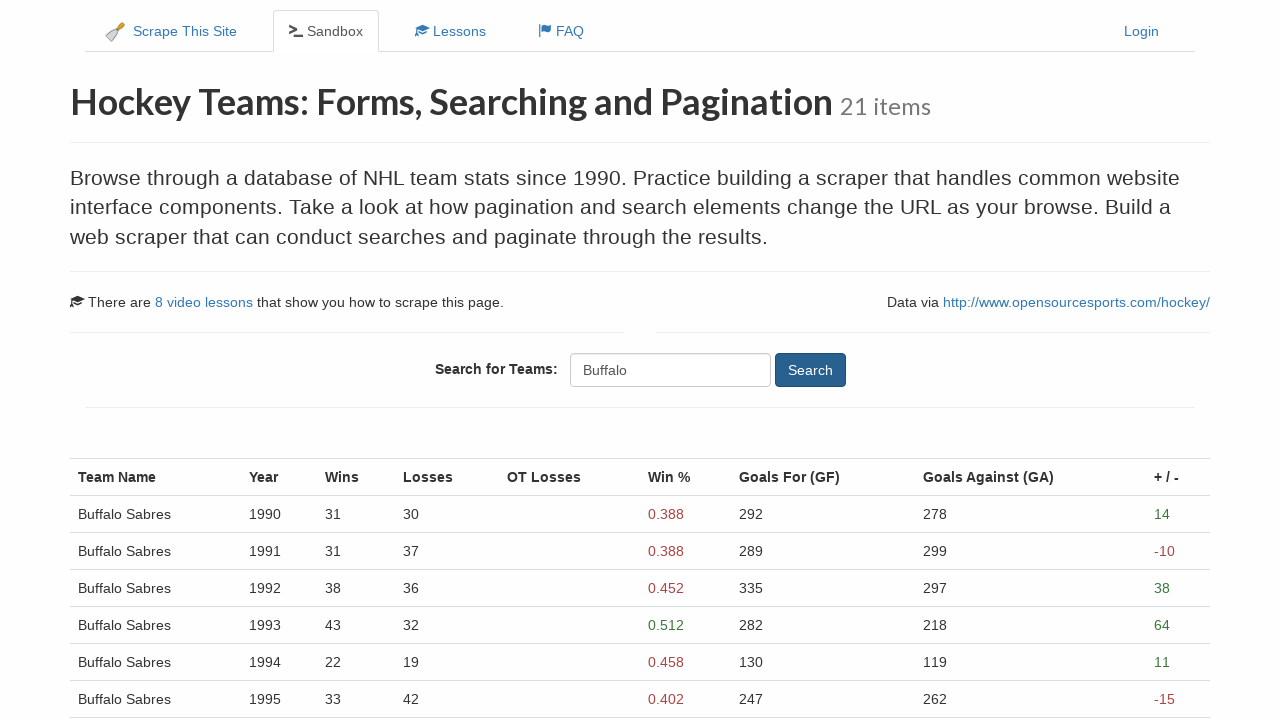

Filled search box with 'New Jersey' using textbox role locator on internal:role=textbox
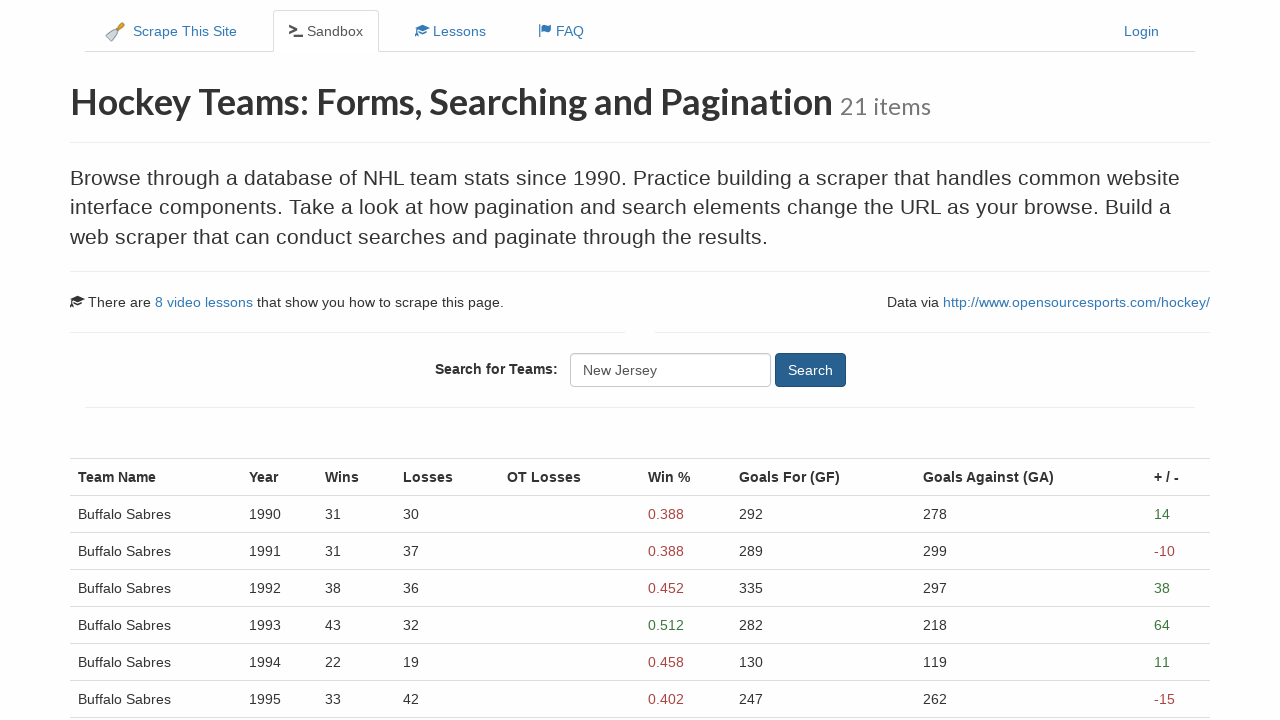

Clicked search button to search for New Jersey at (810, 370) on internal:role=button[name="Search"i]
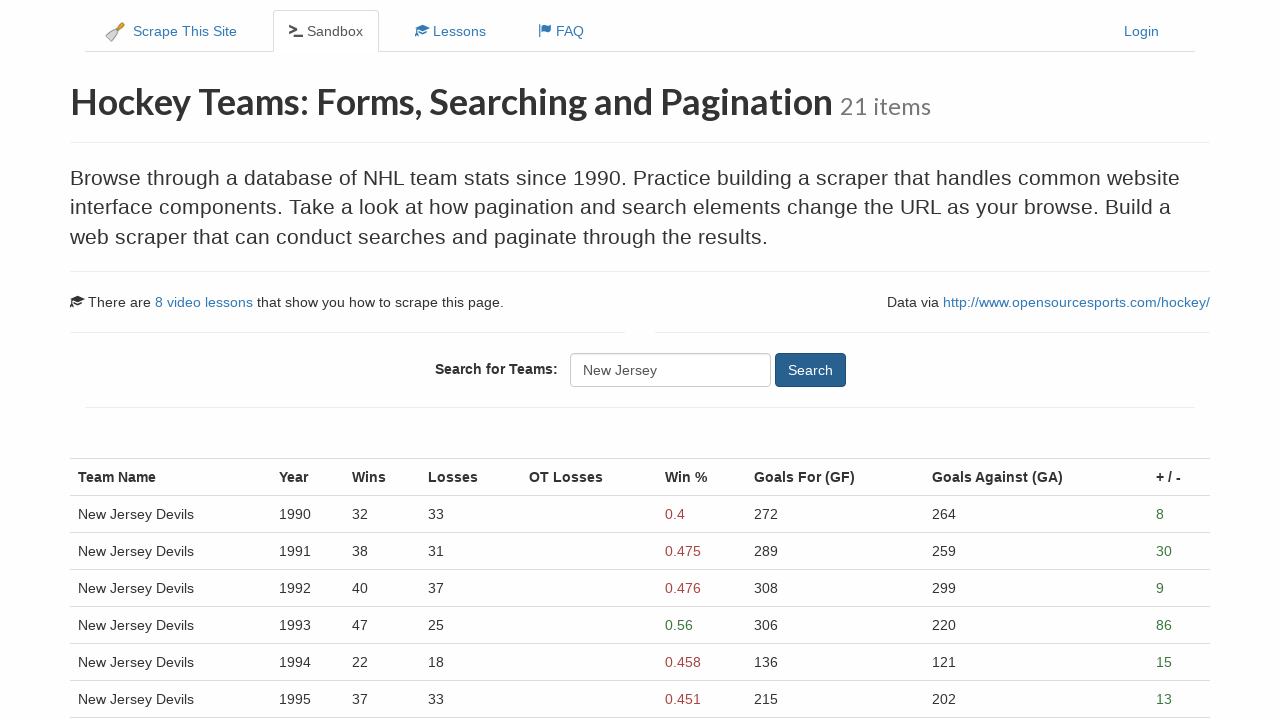

Search results for New Jersey loaded
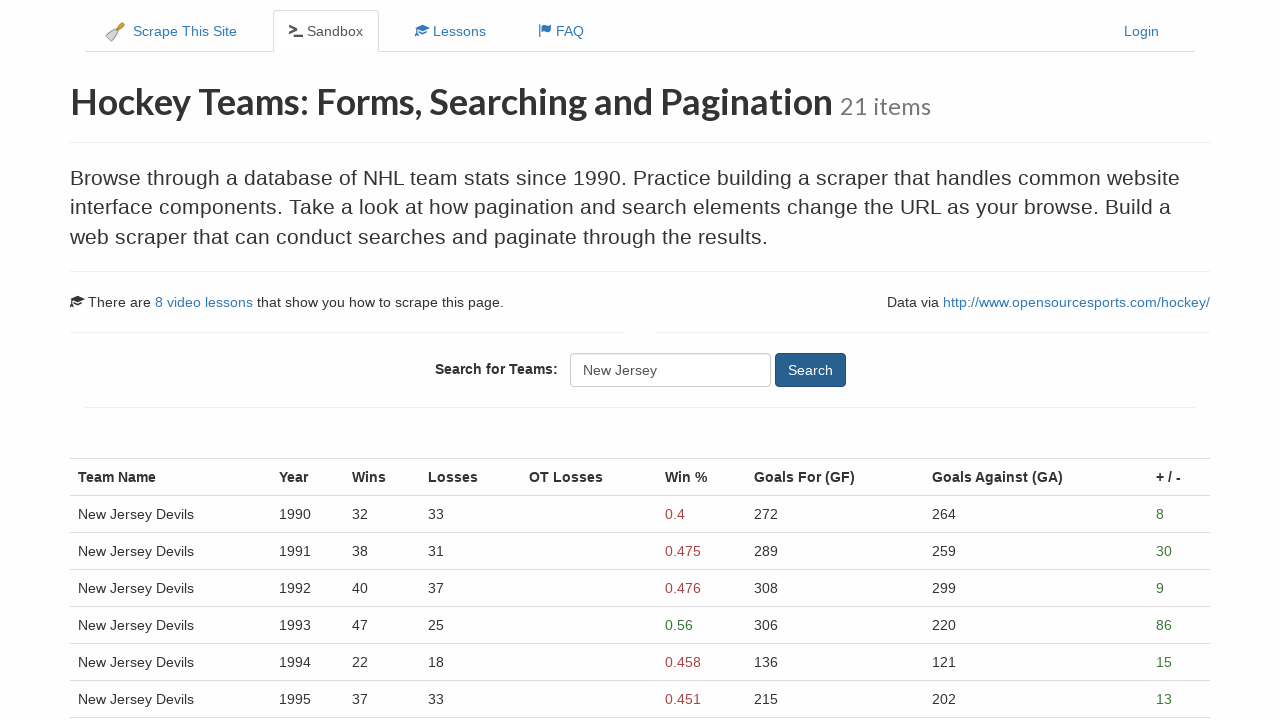

Filled search box with 'Toronto' using CSS selector on input[name="q"]
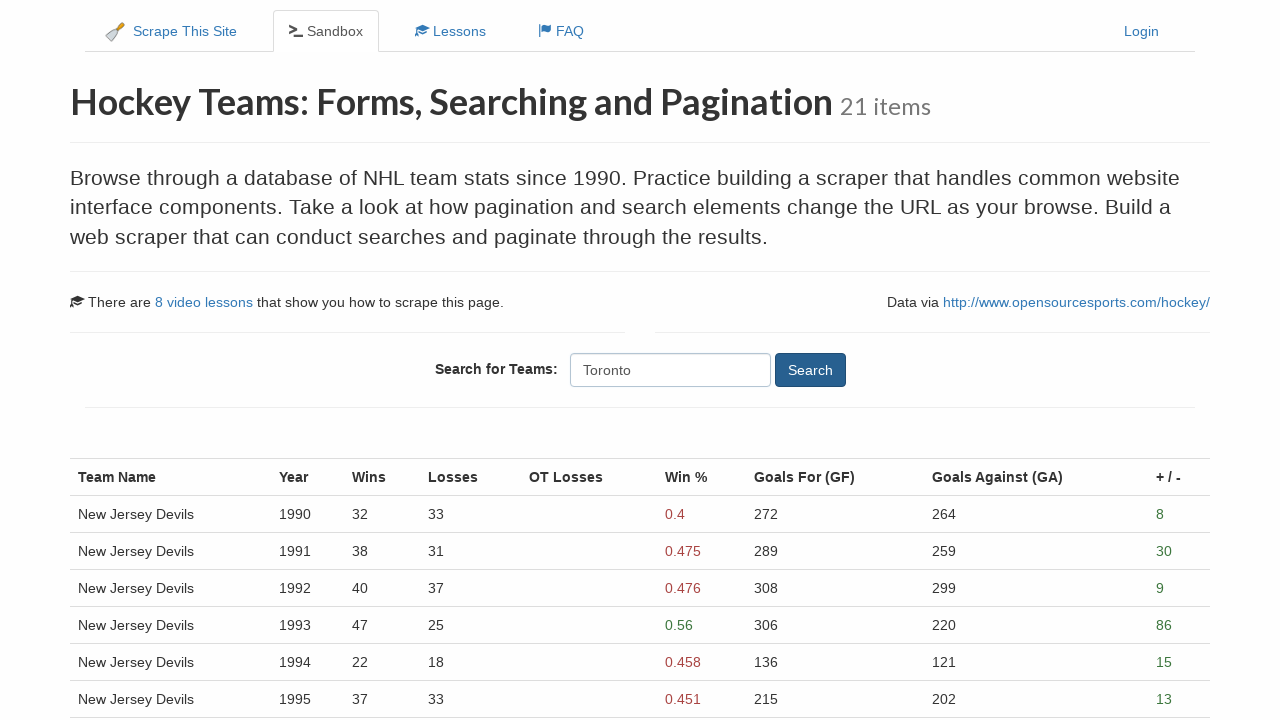

Clicked search button to search for Toronto at (810, 370) on internal:role=button[name="Search"i]
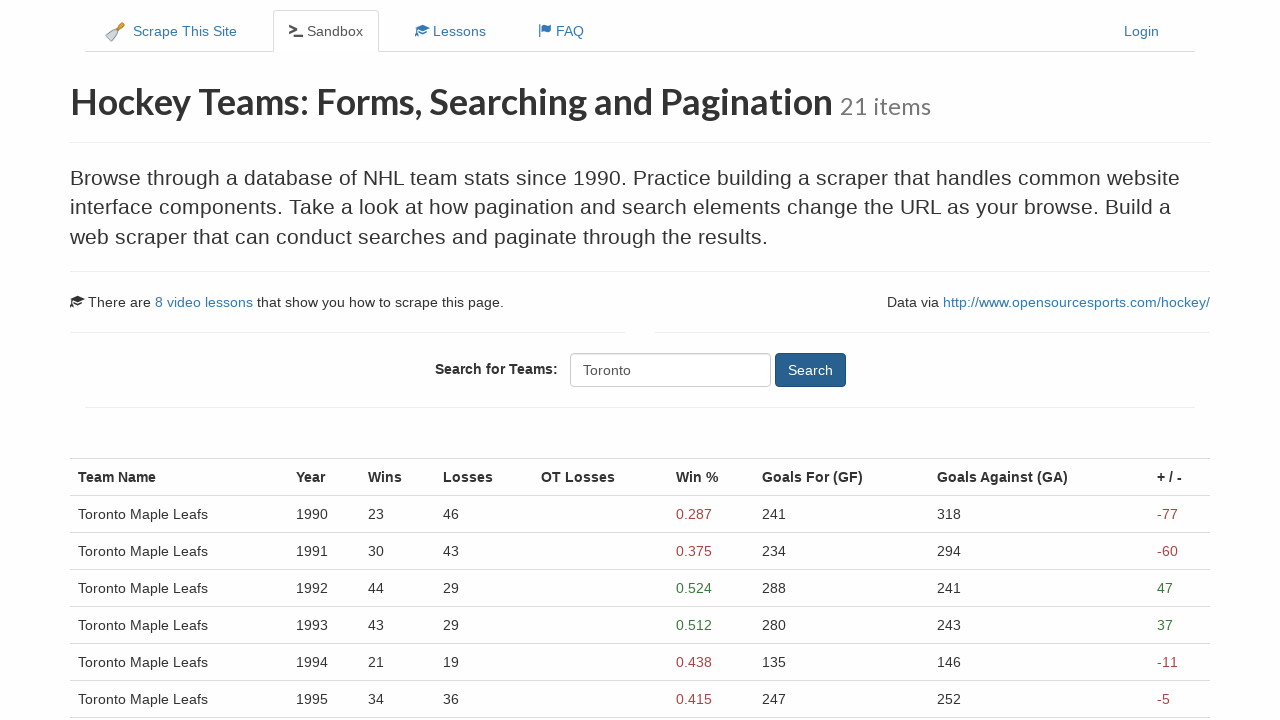

Search results for Toronto loaded
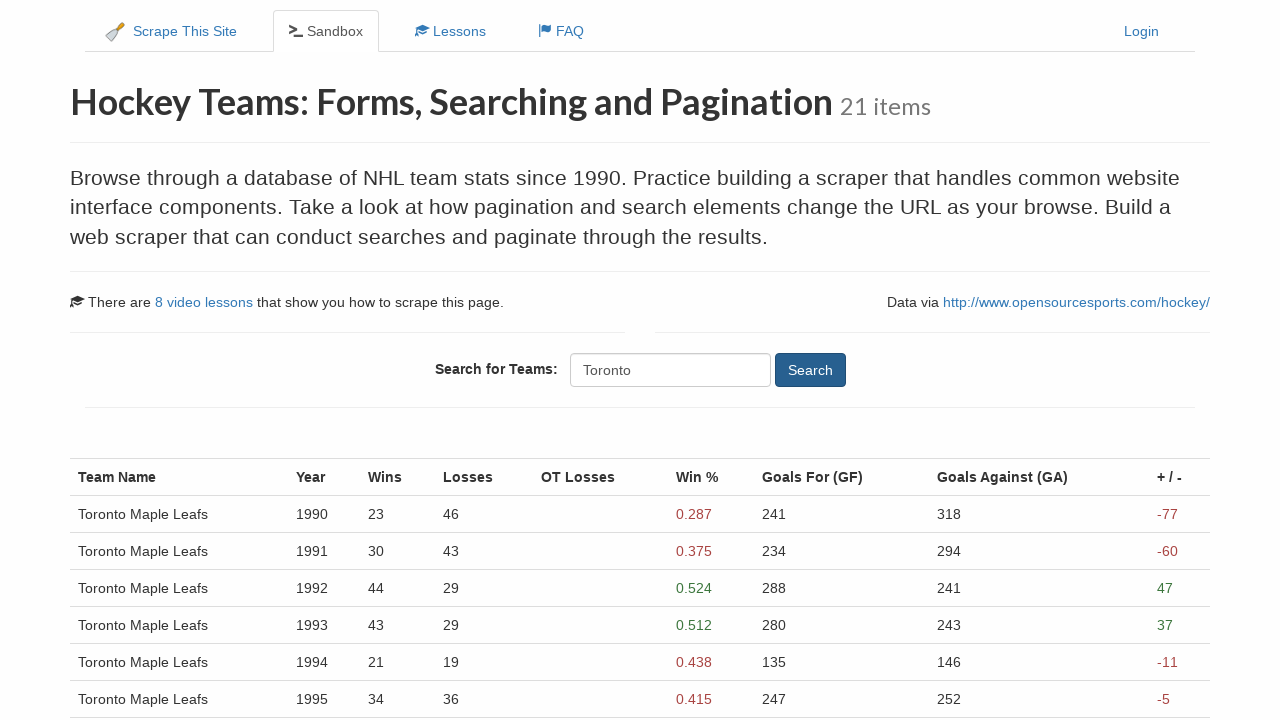

Filled search box with 'Montreal' using text locator on internal:text="Search for Teams:"i
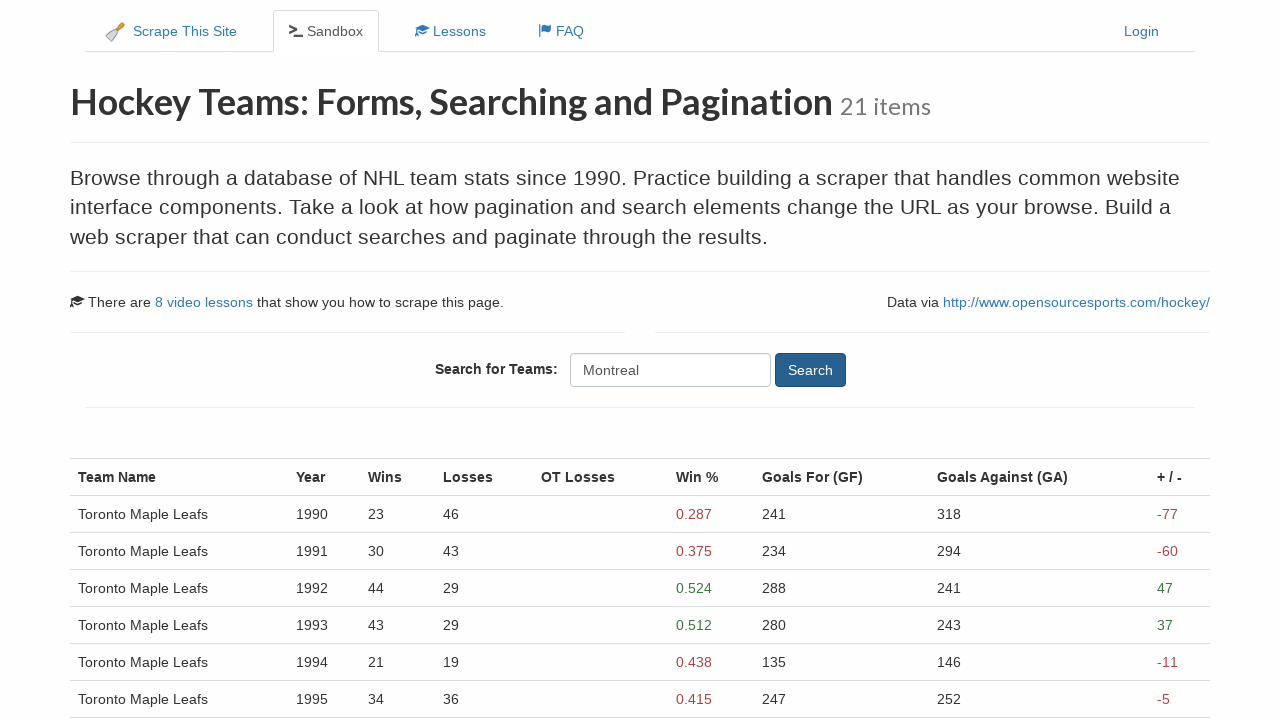

Clicked search button to search for Montreal at (810, 370) on internal:role=button[name="Search"i]
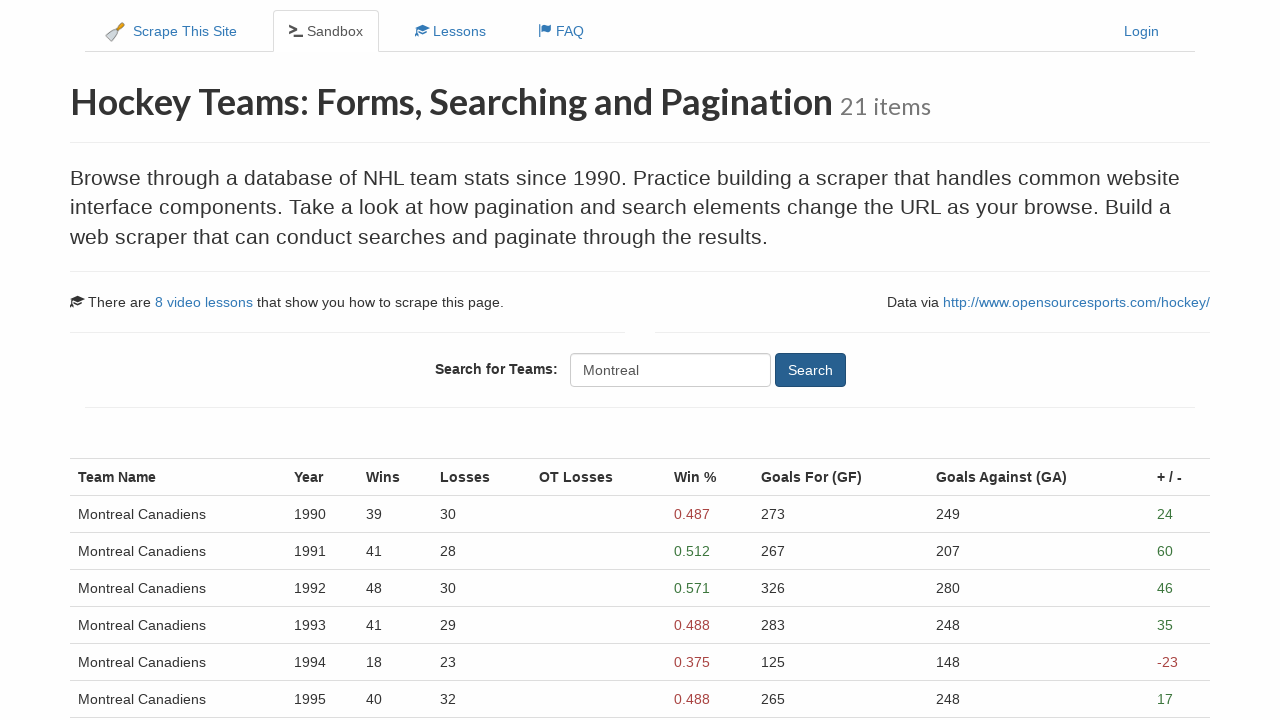

Search results for Montreal loaded
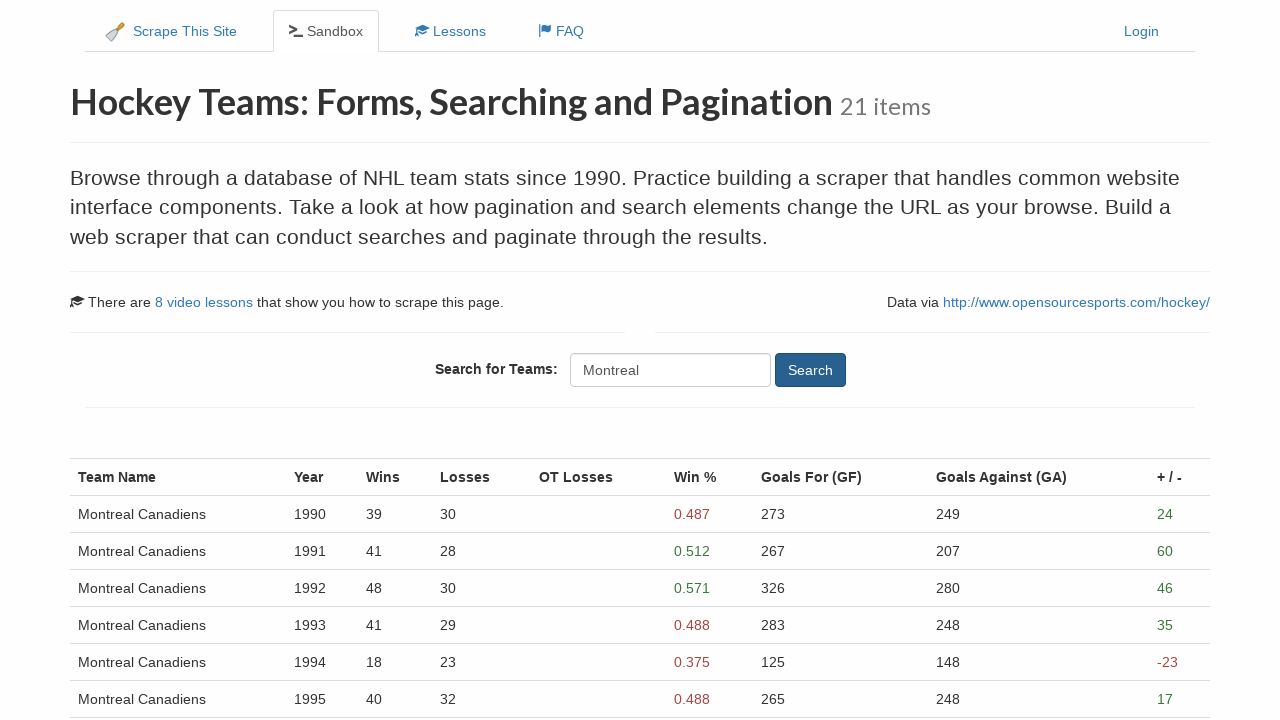

Filled search box with 'Calgary' using ID locator on #q
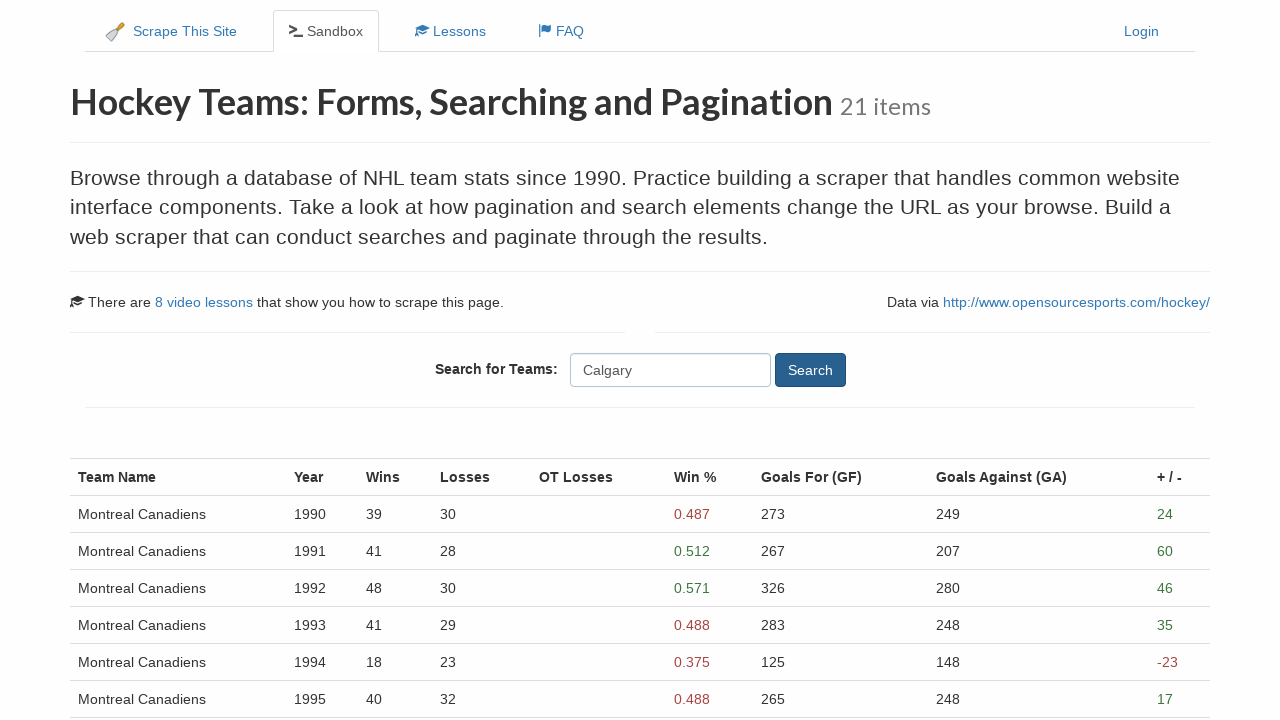

Clicked search button to search for Calgary at (810, 370) on internal:role=button[name="Search"i]
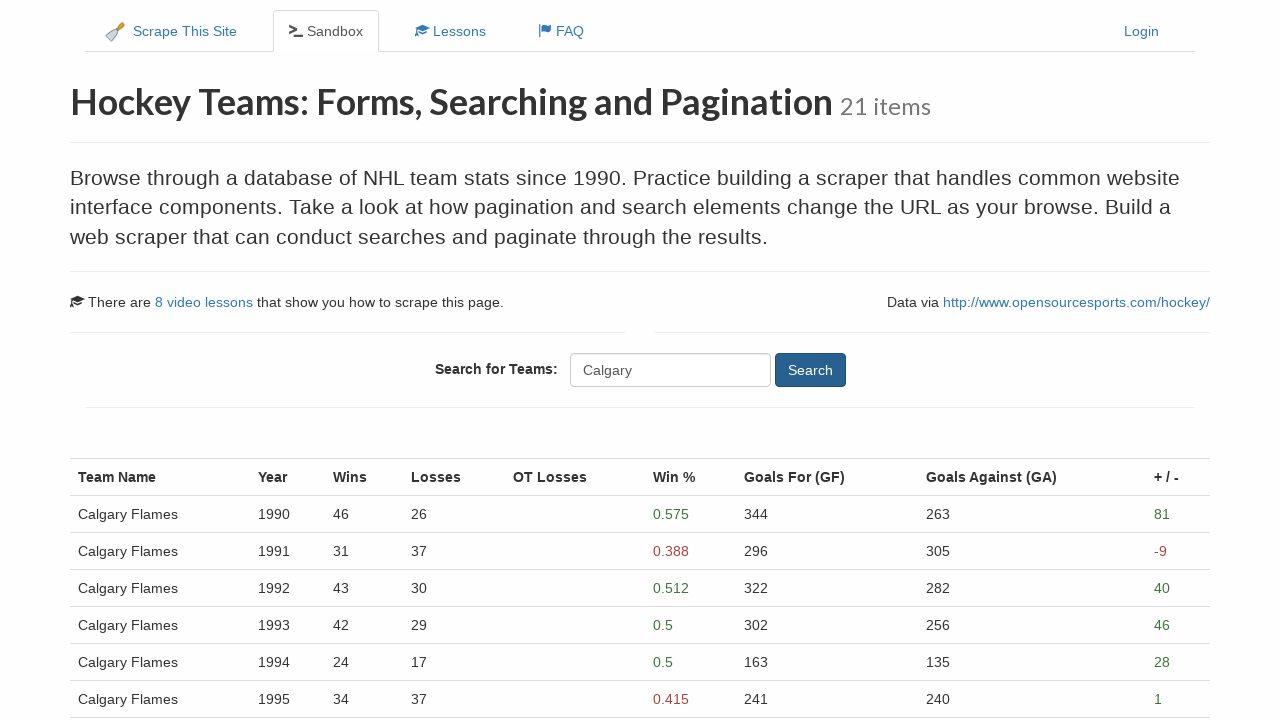

Search results for Calgary loaded
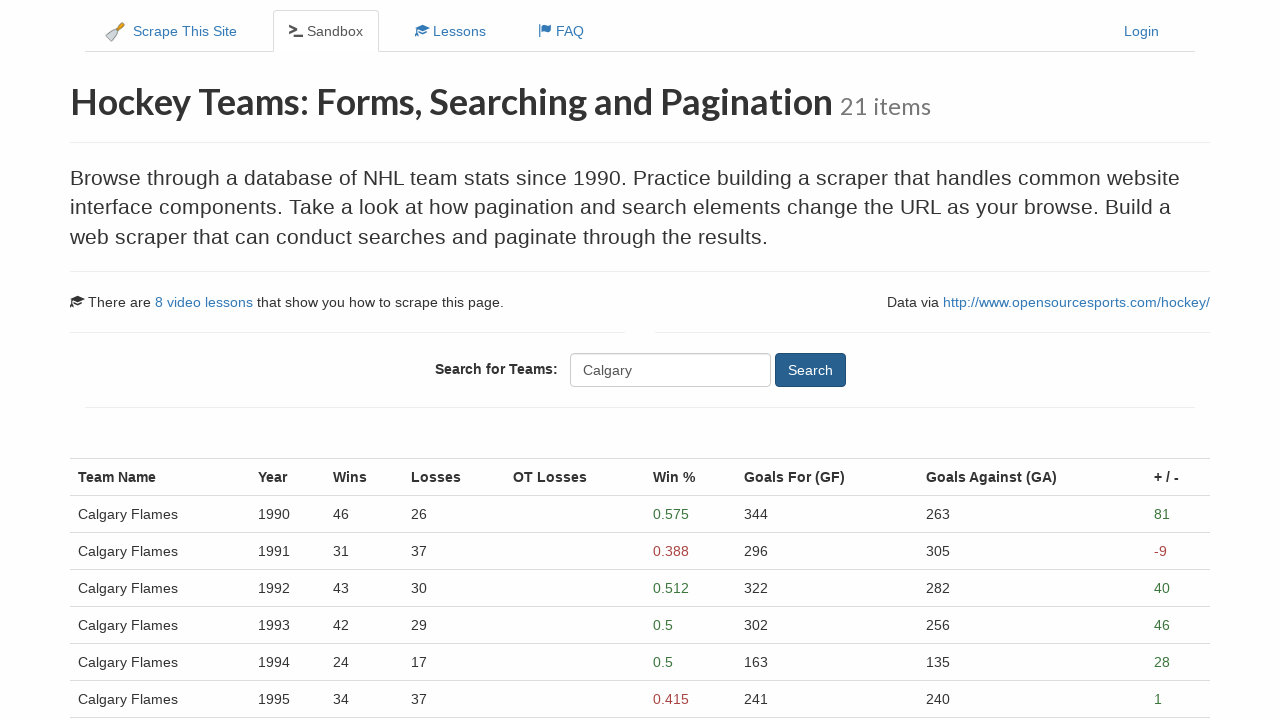

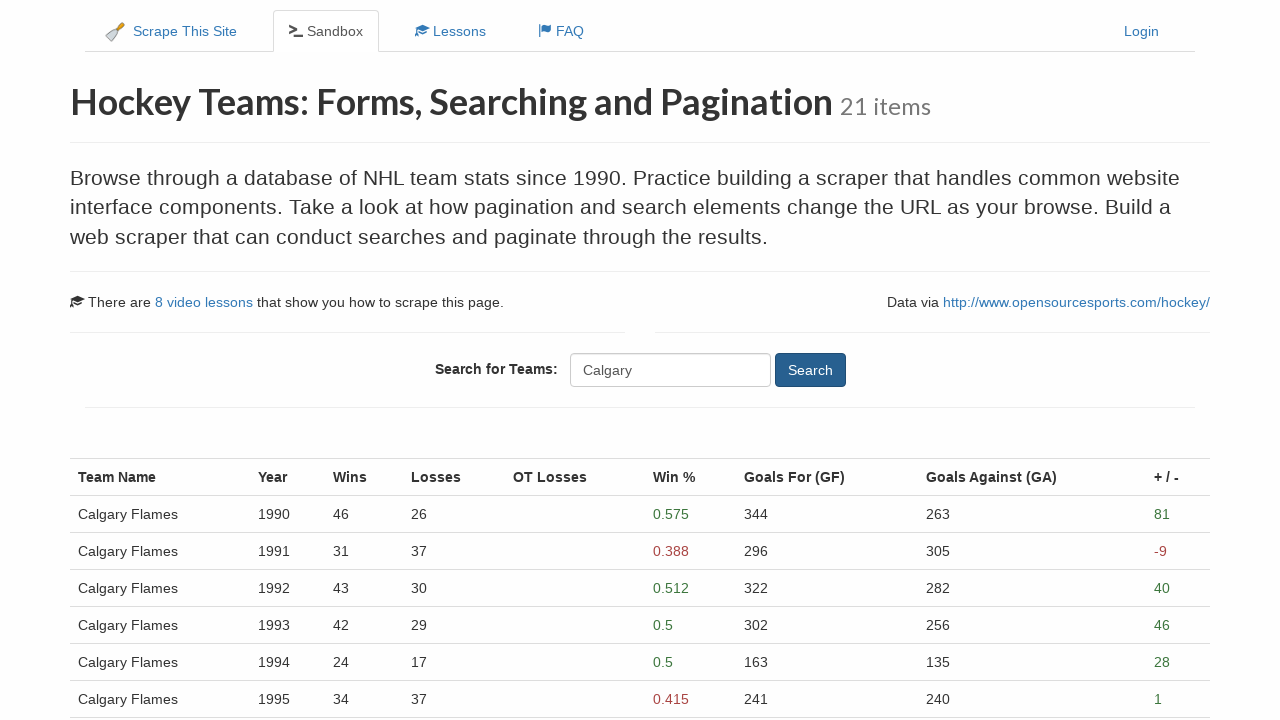